Fills out a demo request form on OrangeHRM website by entering full name, email, and contact number

Starting URL: https://www.orangehrm.com/en/book-a-free-demo

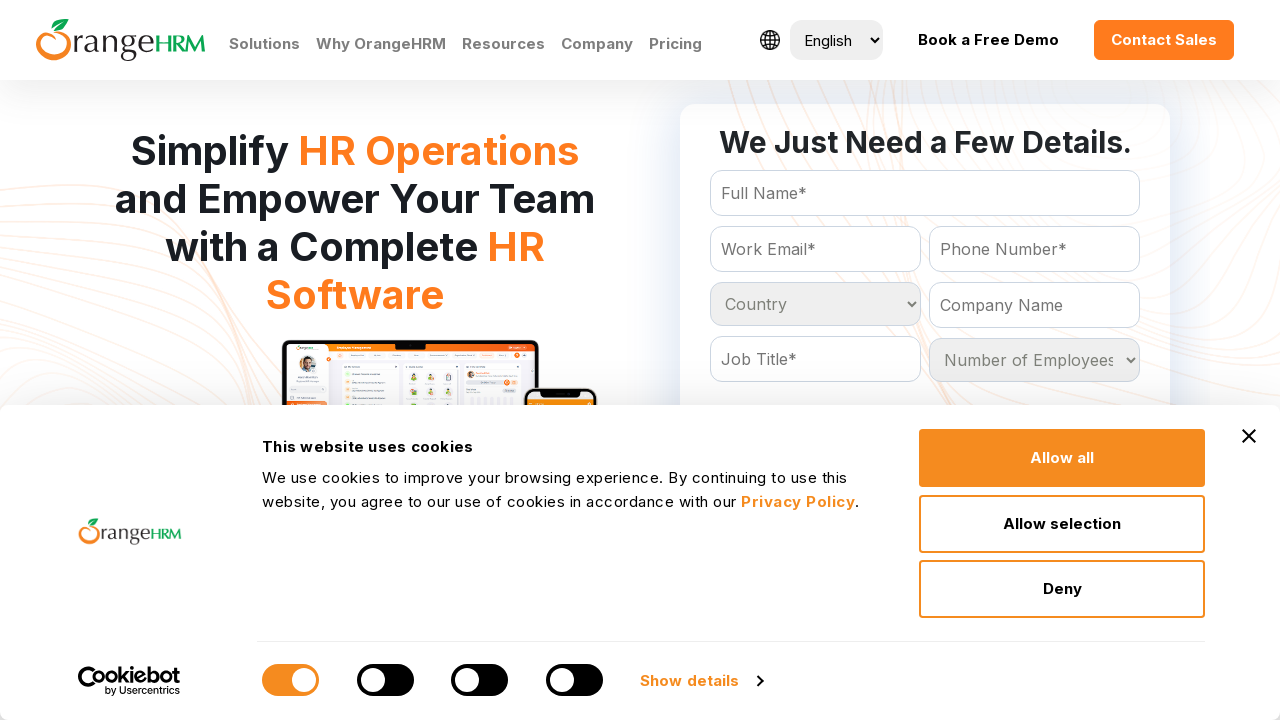

Filled full name field with 'John Smith' on #Form_getForm_FullName
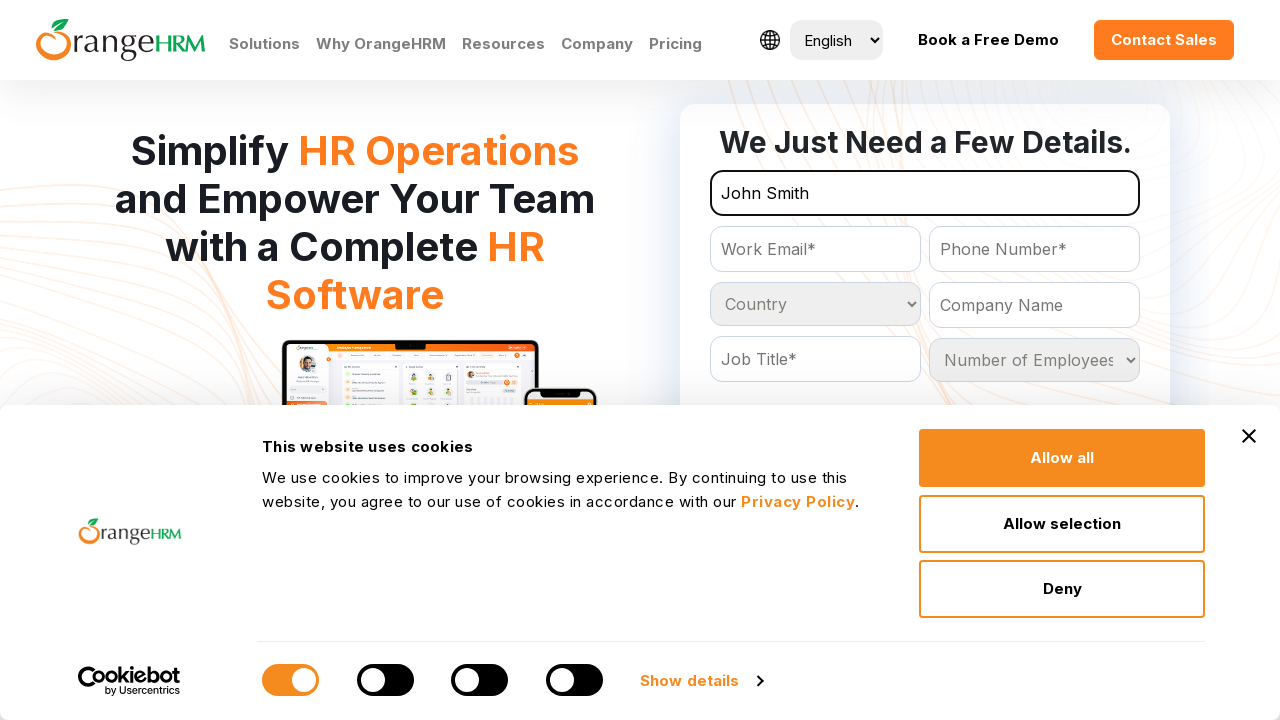

Filled email field with 'john.smith@example.com' on #Form_getForm_Email
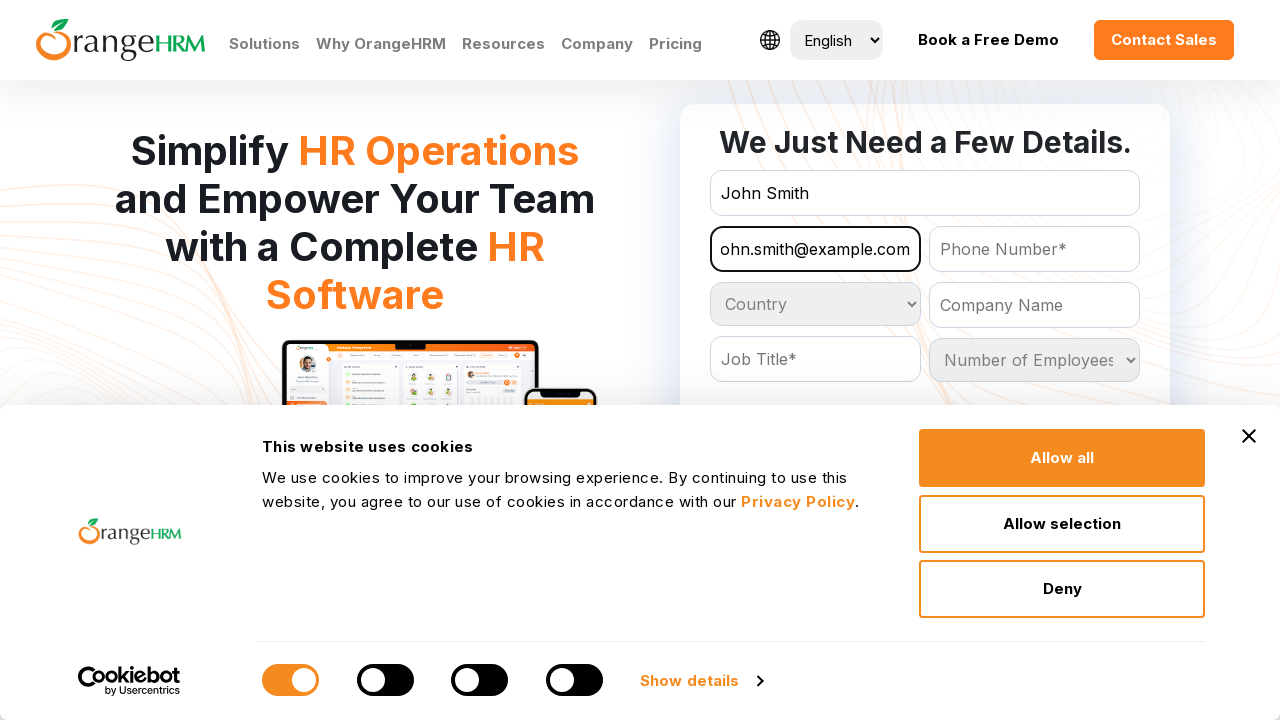

Filled contact number field with '5551234567' on #Form_getForm_Contact
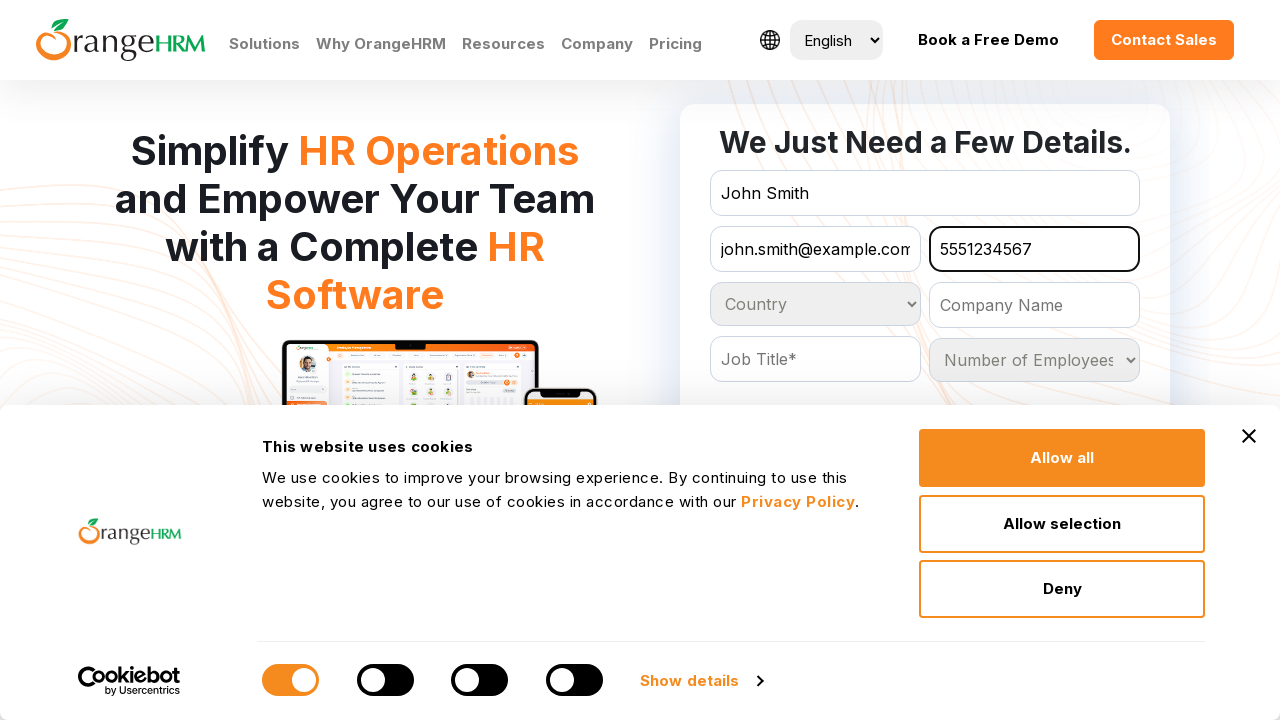

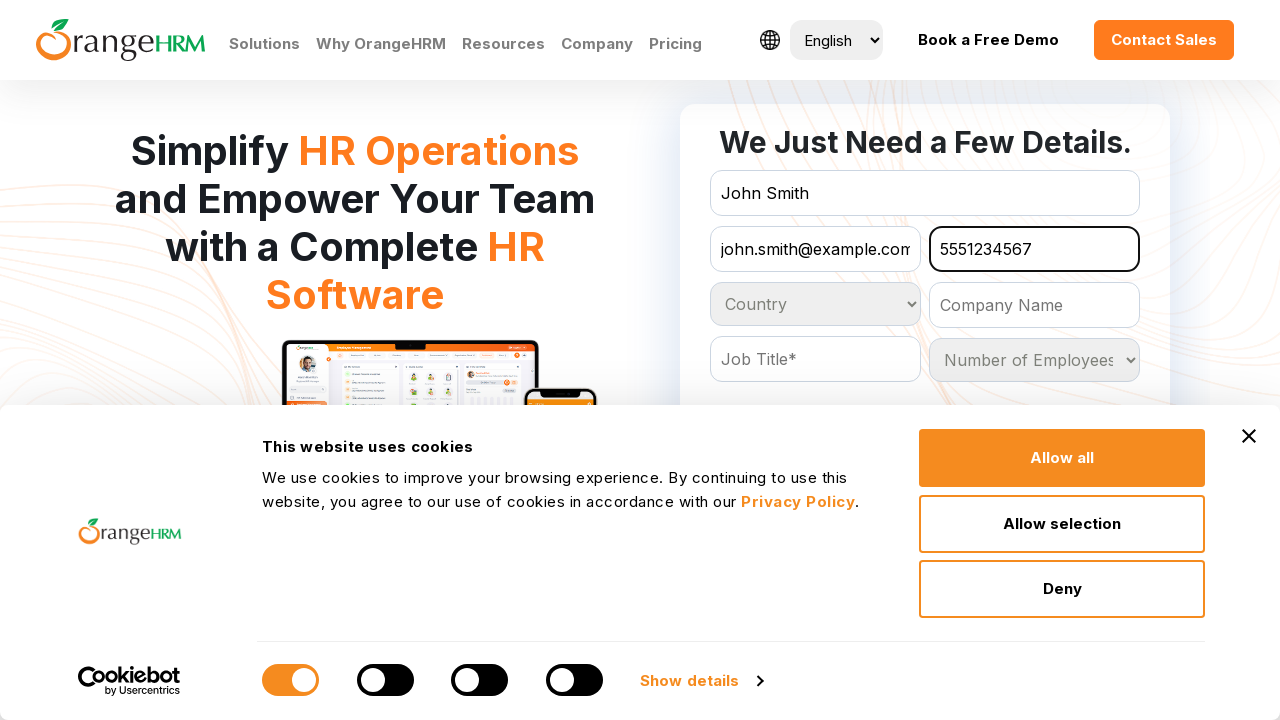